Tests various scrolling methods on a webpage and clicks a link that opens in a new tab

Starting URL: https://loopcamp.vercel.app/

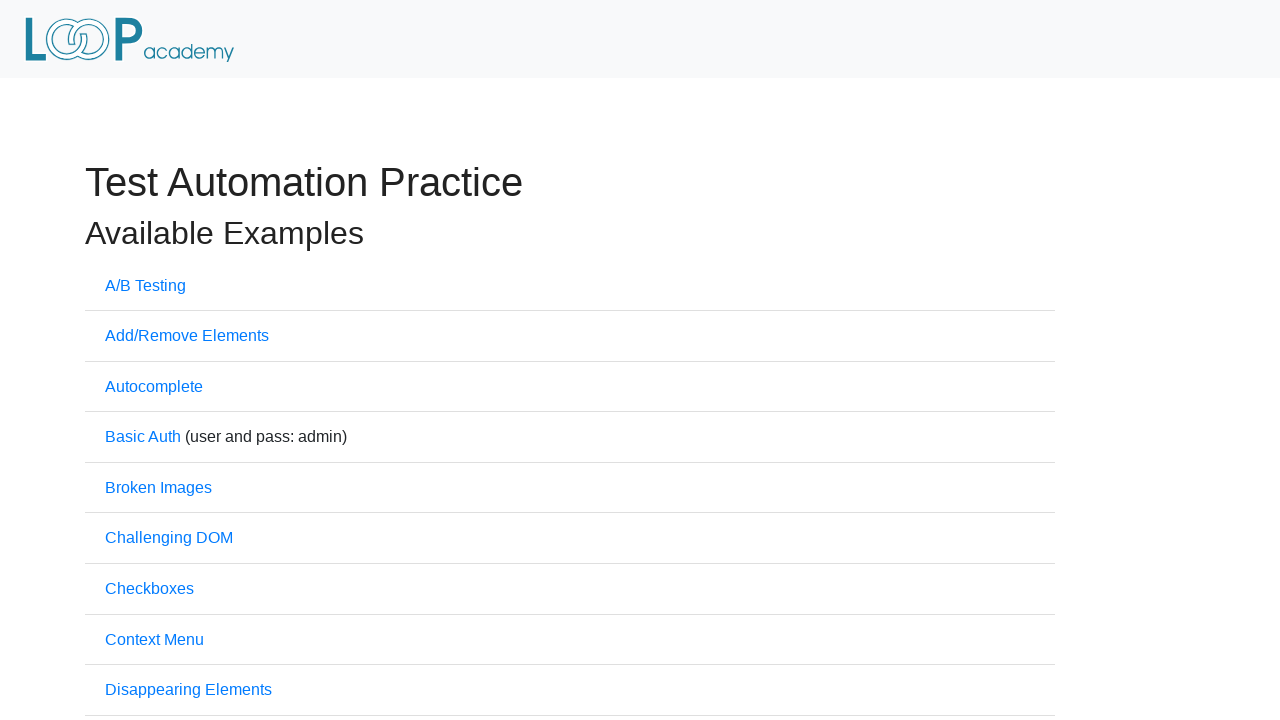

Located target link element with target='_blank'
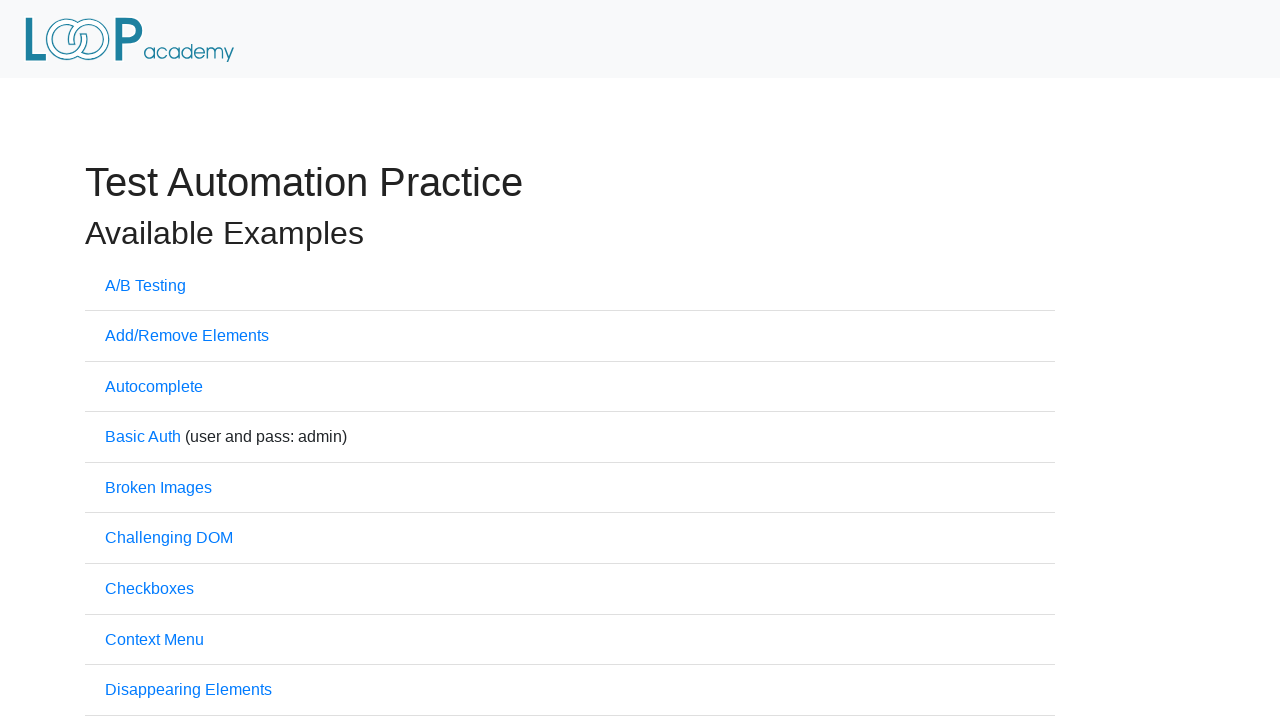

Scrolled to target link element using JavaScript
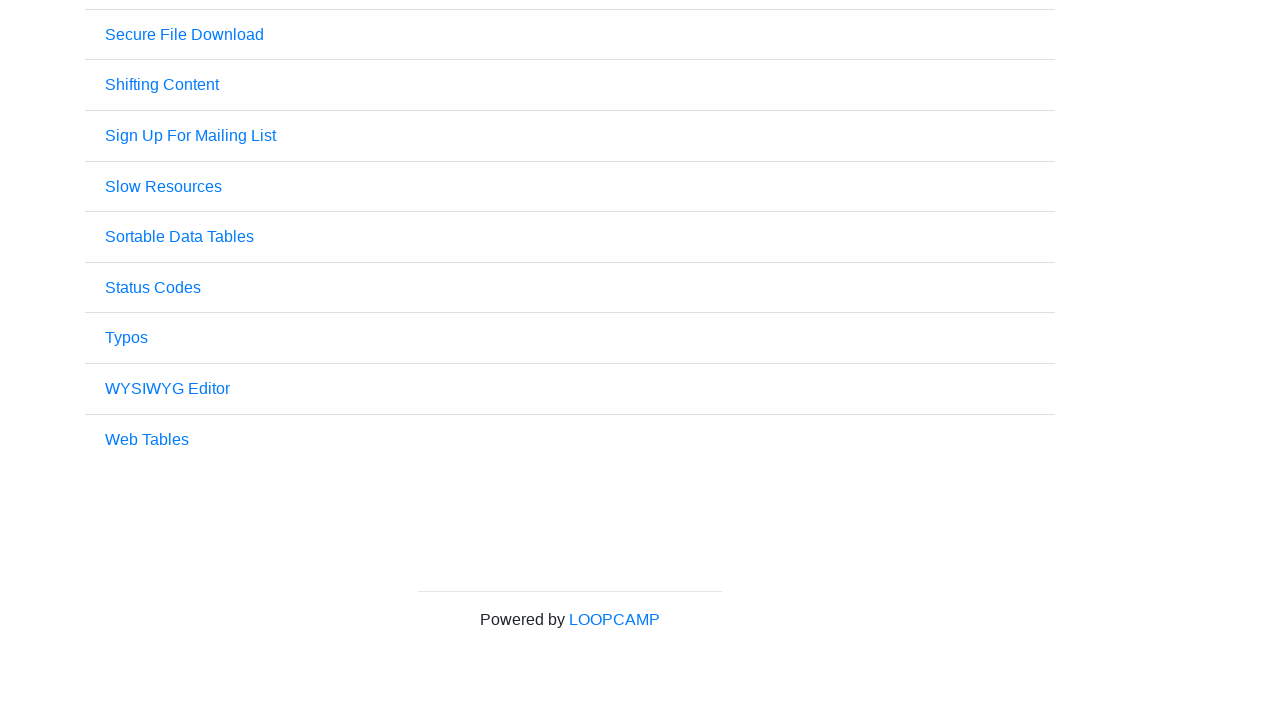

Waited 3 seconds for scroll animation to complete
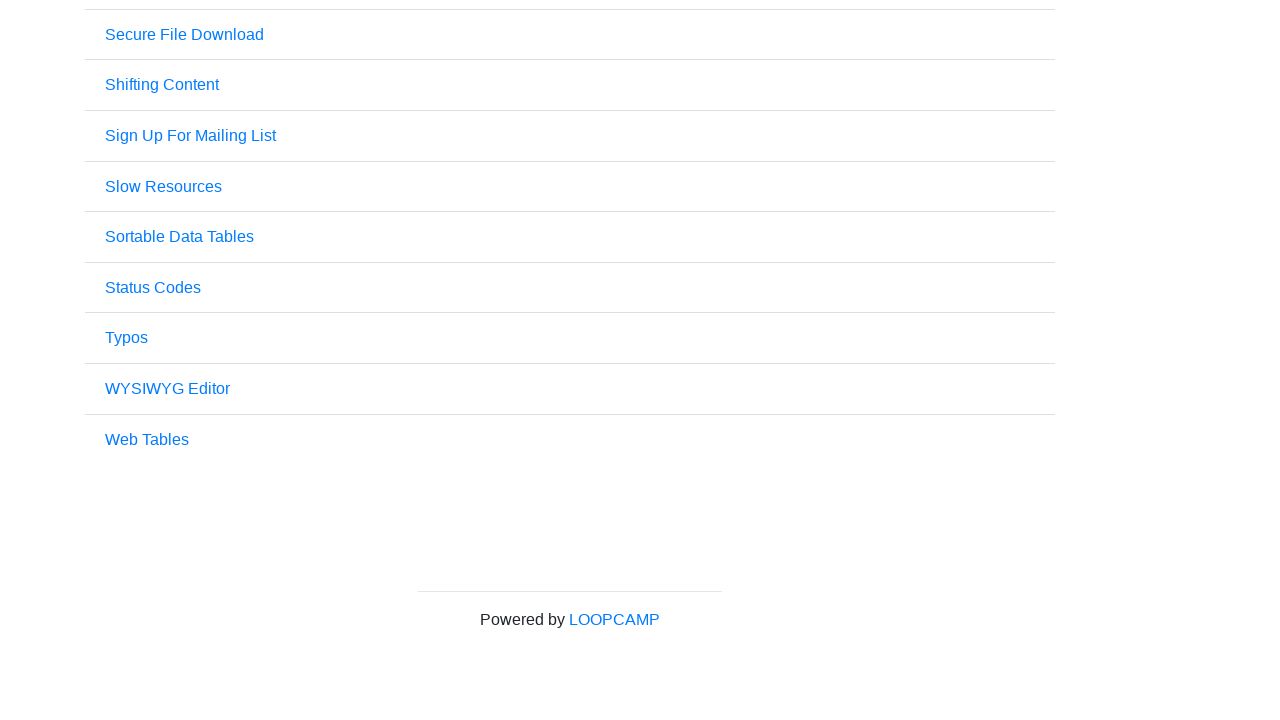

Clicked target link using JavaScript, opening in new tab
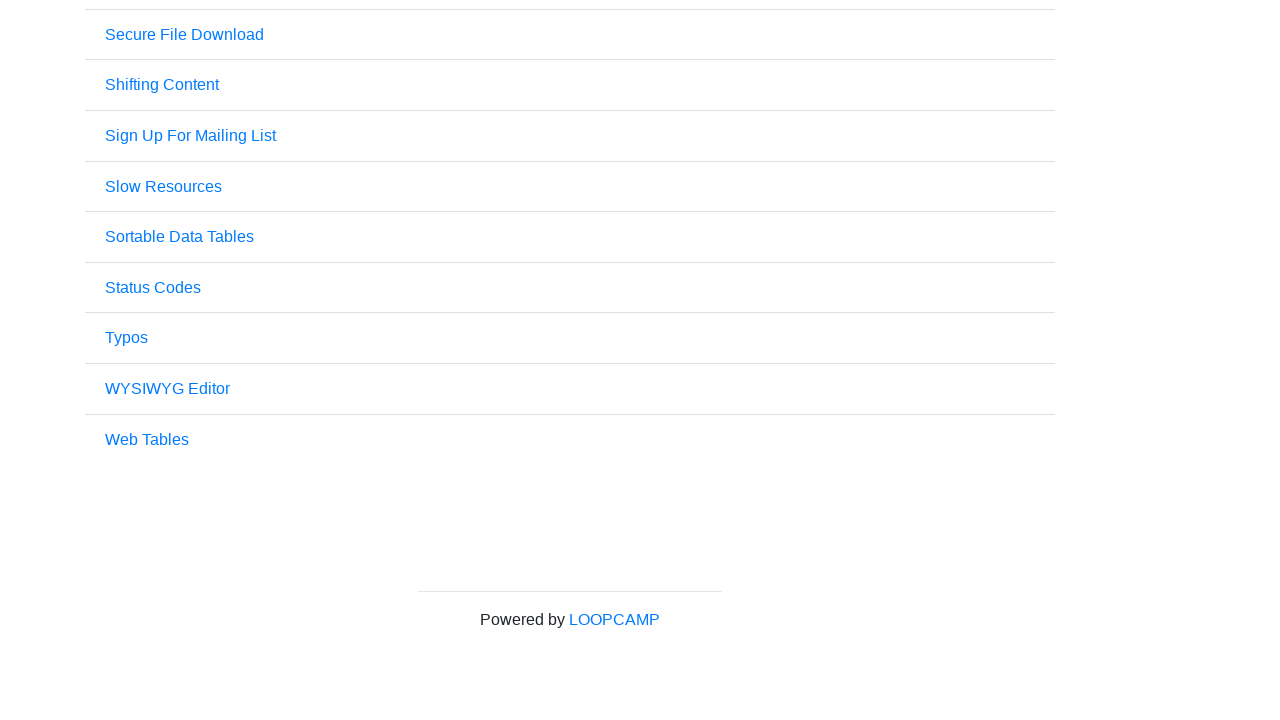

Scrolled down 500 pixels on the page
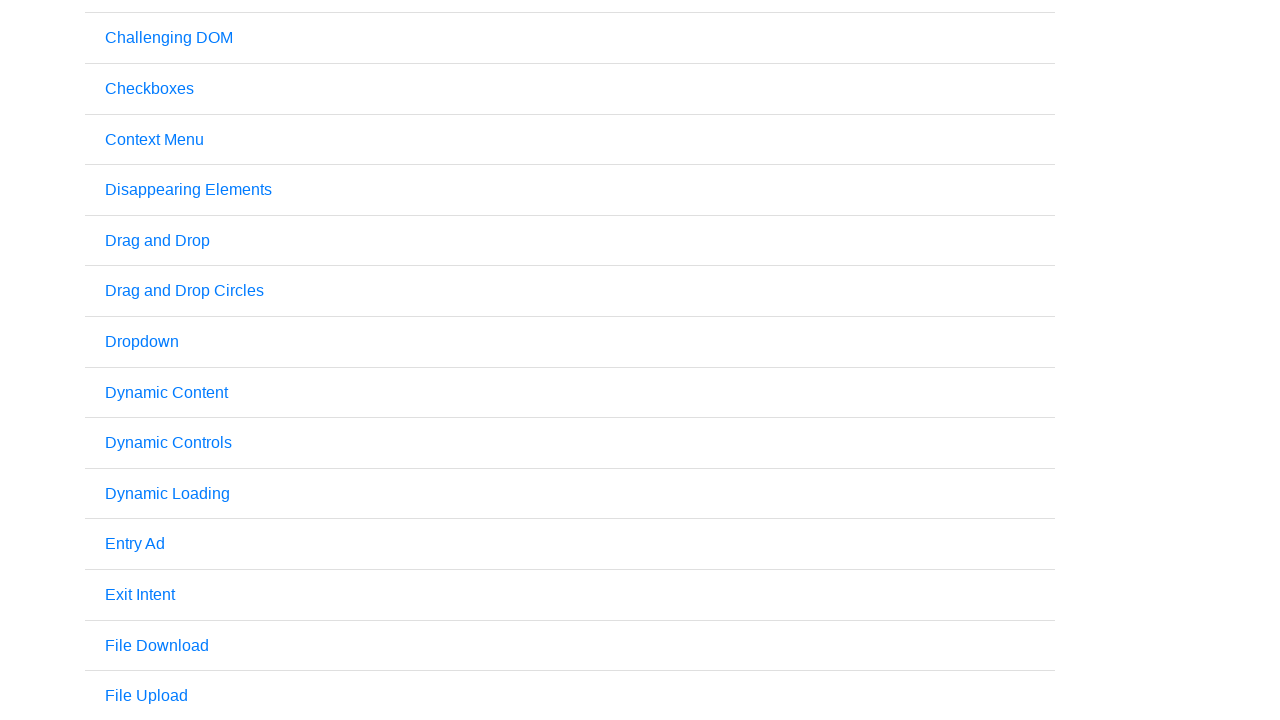

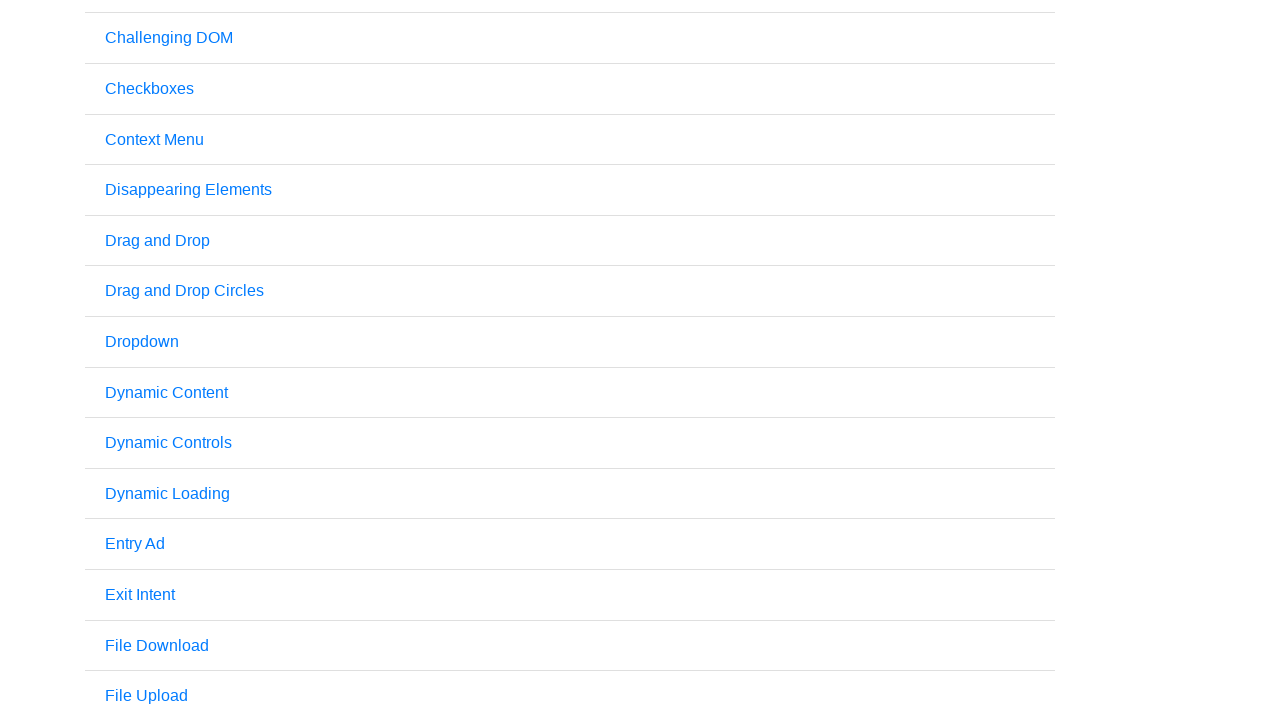